Tests Nokia Lumia product details by clicking on product and viewing details page

Starting URL: https://www.demoblaze.com

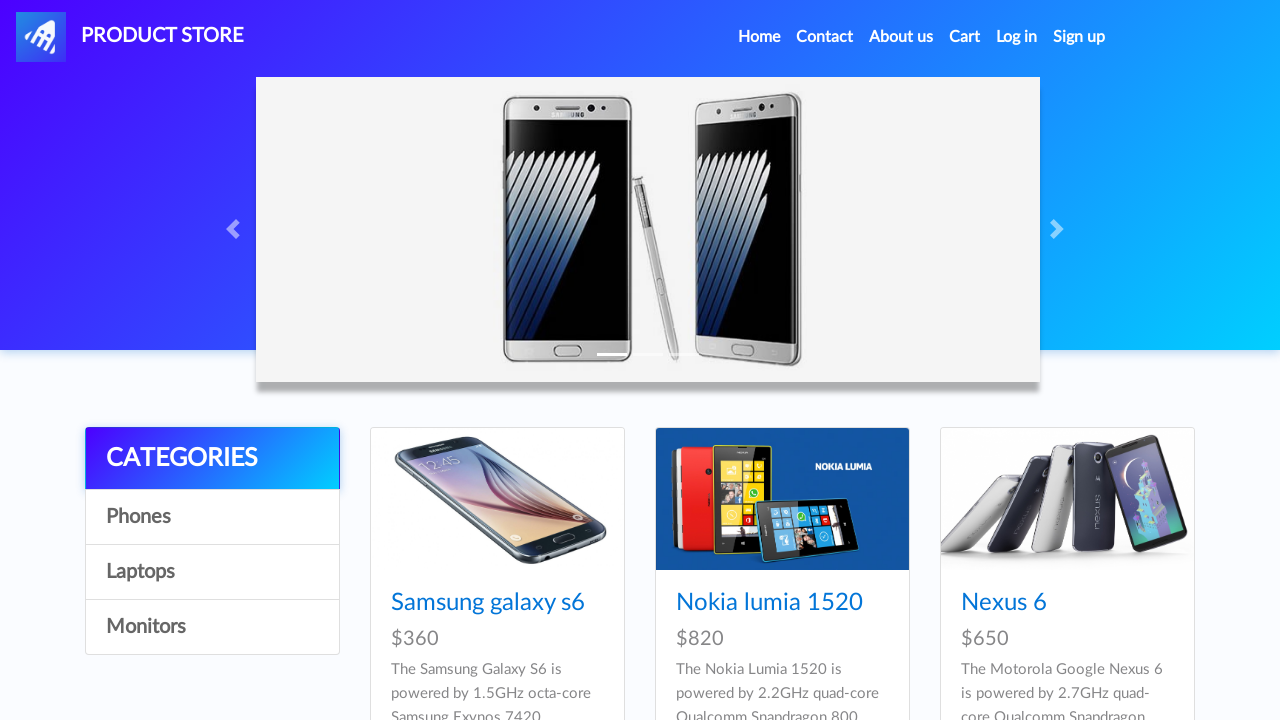

Clicked on Nokia Lumia 1520 product at (769, 603) on text=Nokia lumia 1520
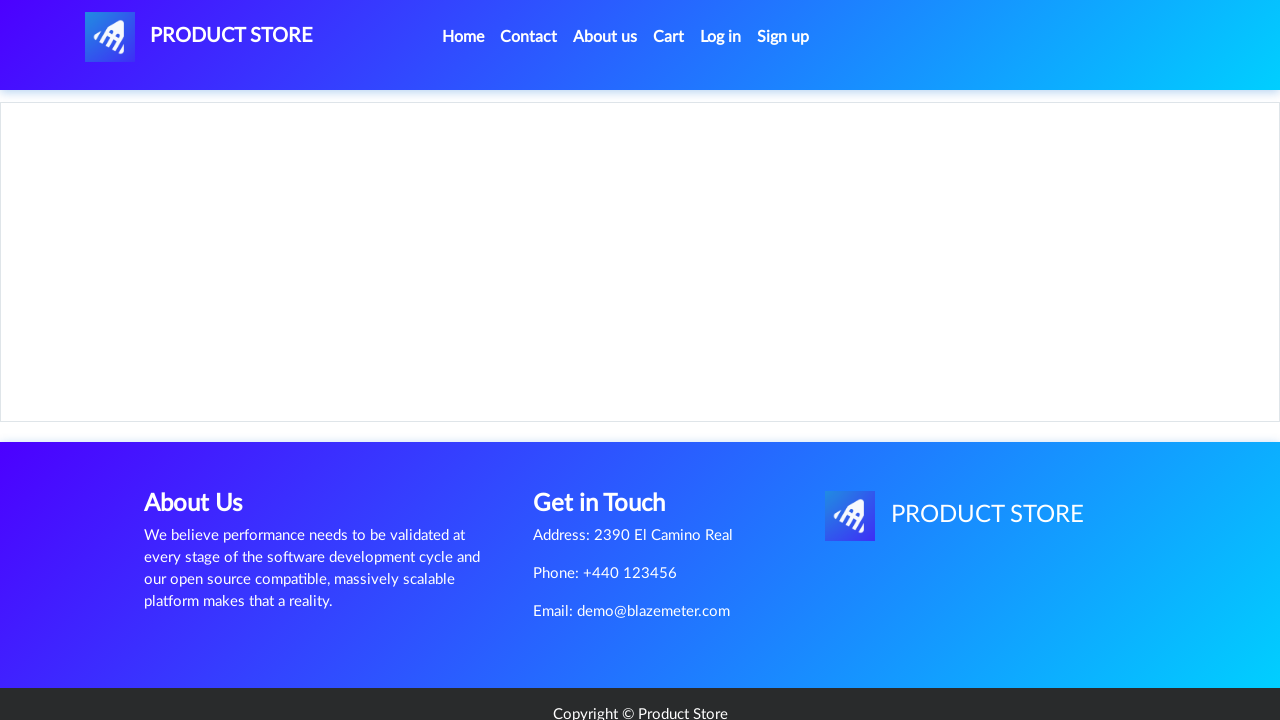

Product details page loaded successfully
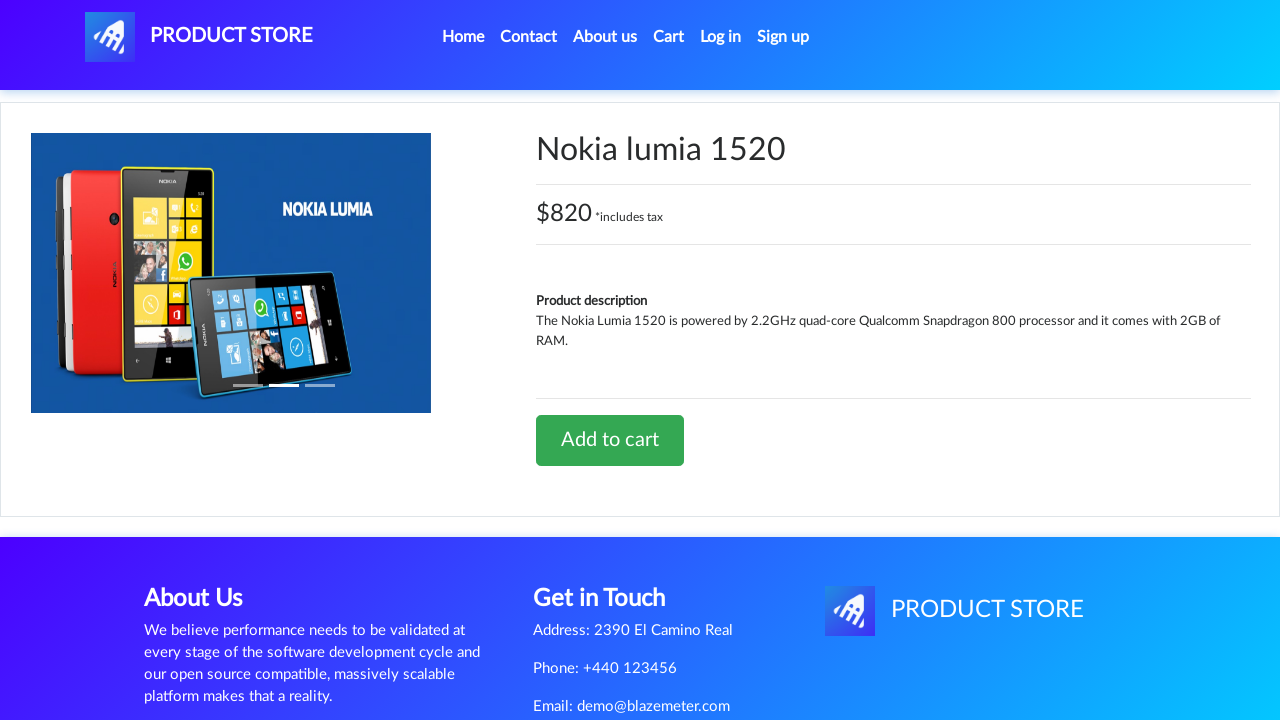

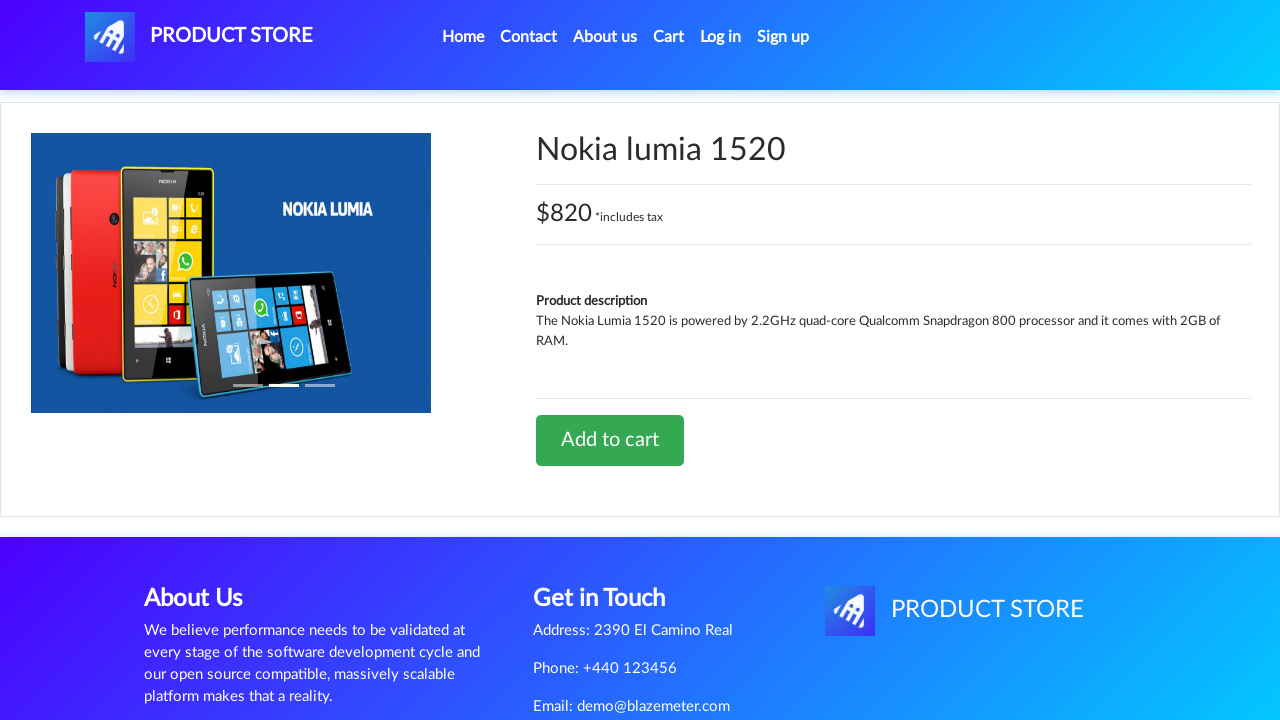